Tests navigation on Craigslist Washington DC by clicking on the "beauty" category link

Starting URL: https://washingtondc.craigslist.org/

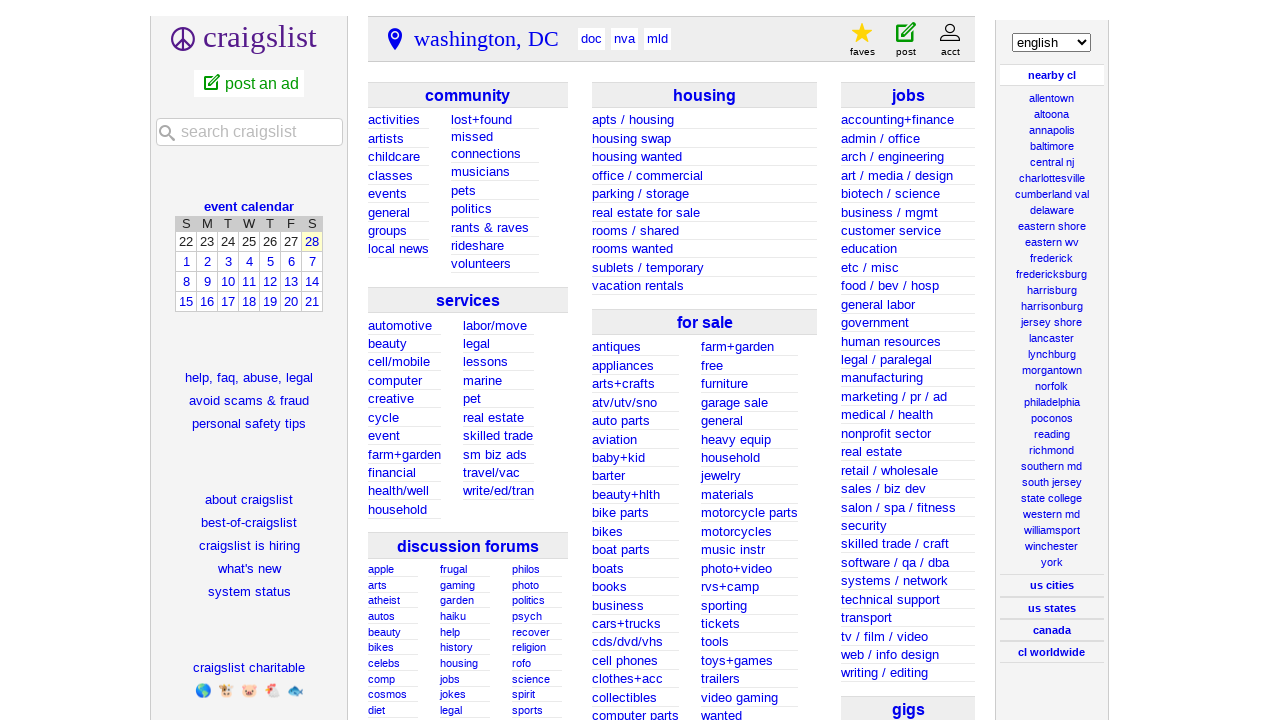

Clicked on the 'beauty' category link on Craigslist Washington DC at (387, 343) on text=beauty
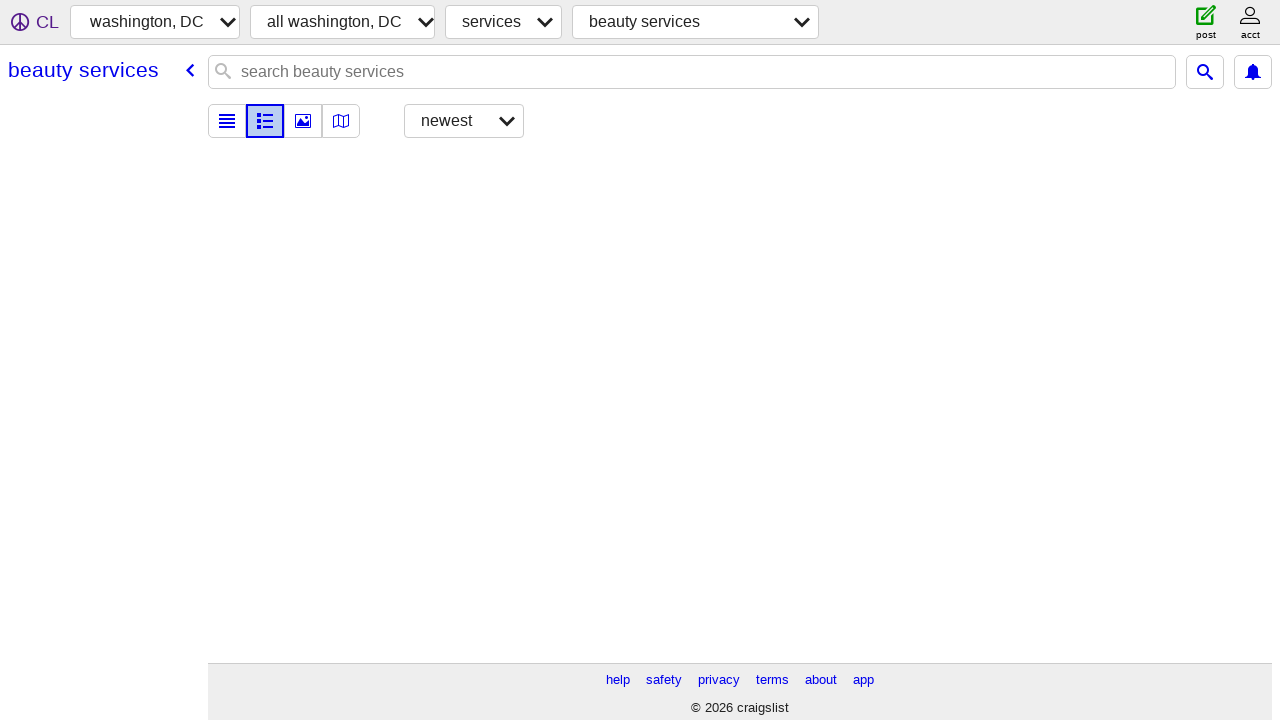

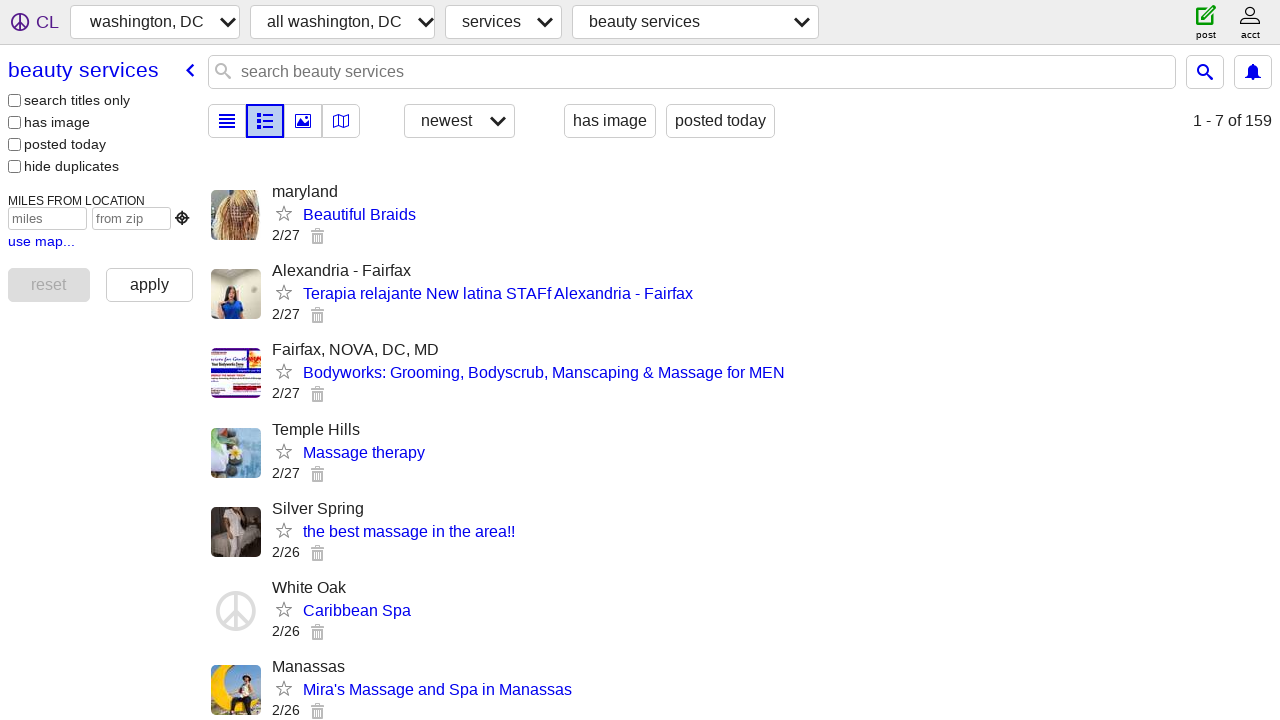